Basic browser automation test that navigates to Best Buy's homepage and maximizes the browser window to verify the page loads successfully.

Starting URL: https://www.bestbuy.com

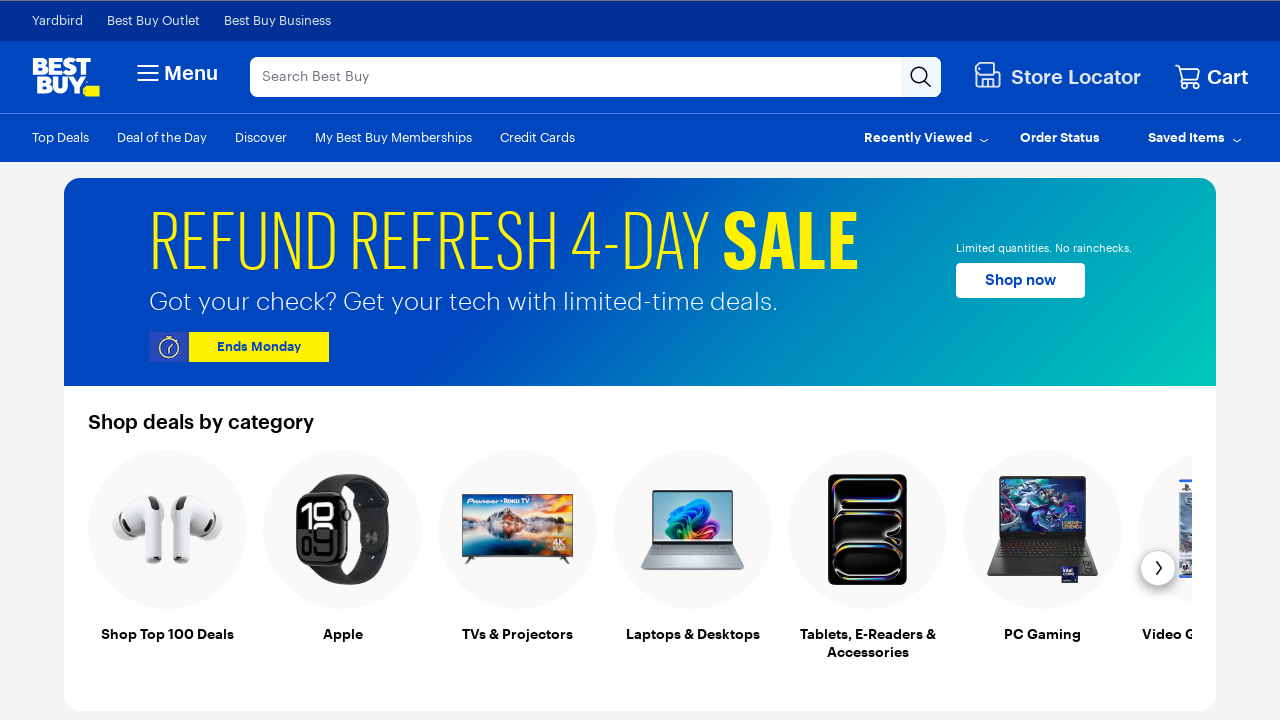

Set viewport size to 1920x1080 to maximize browser window
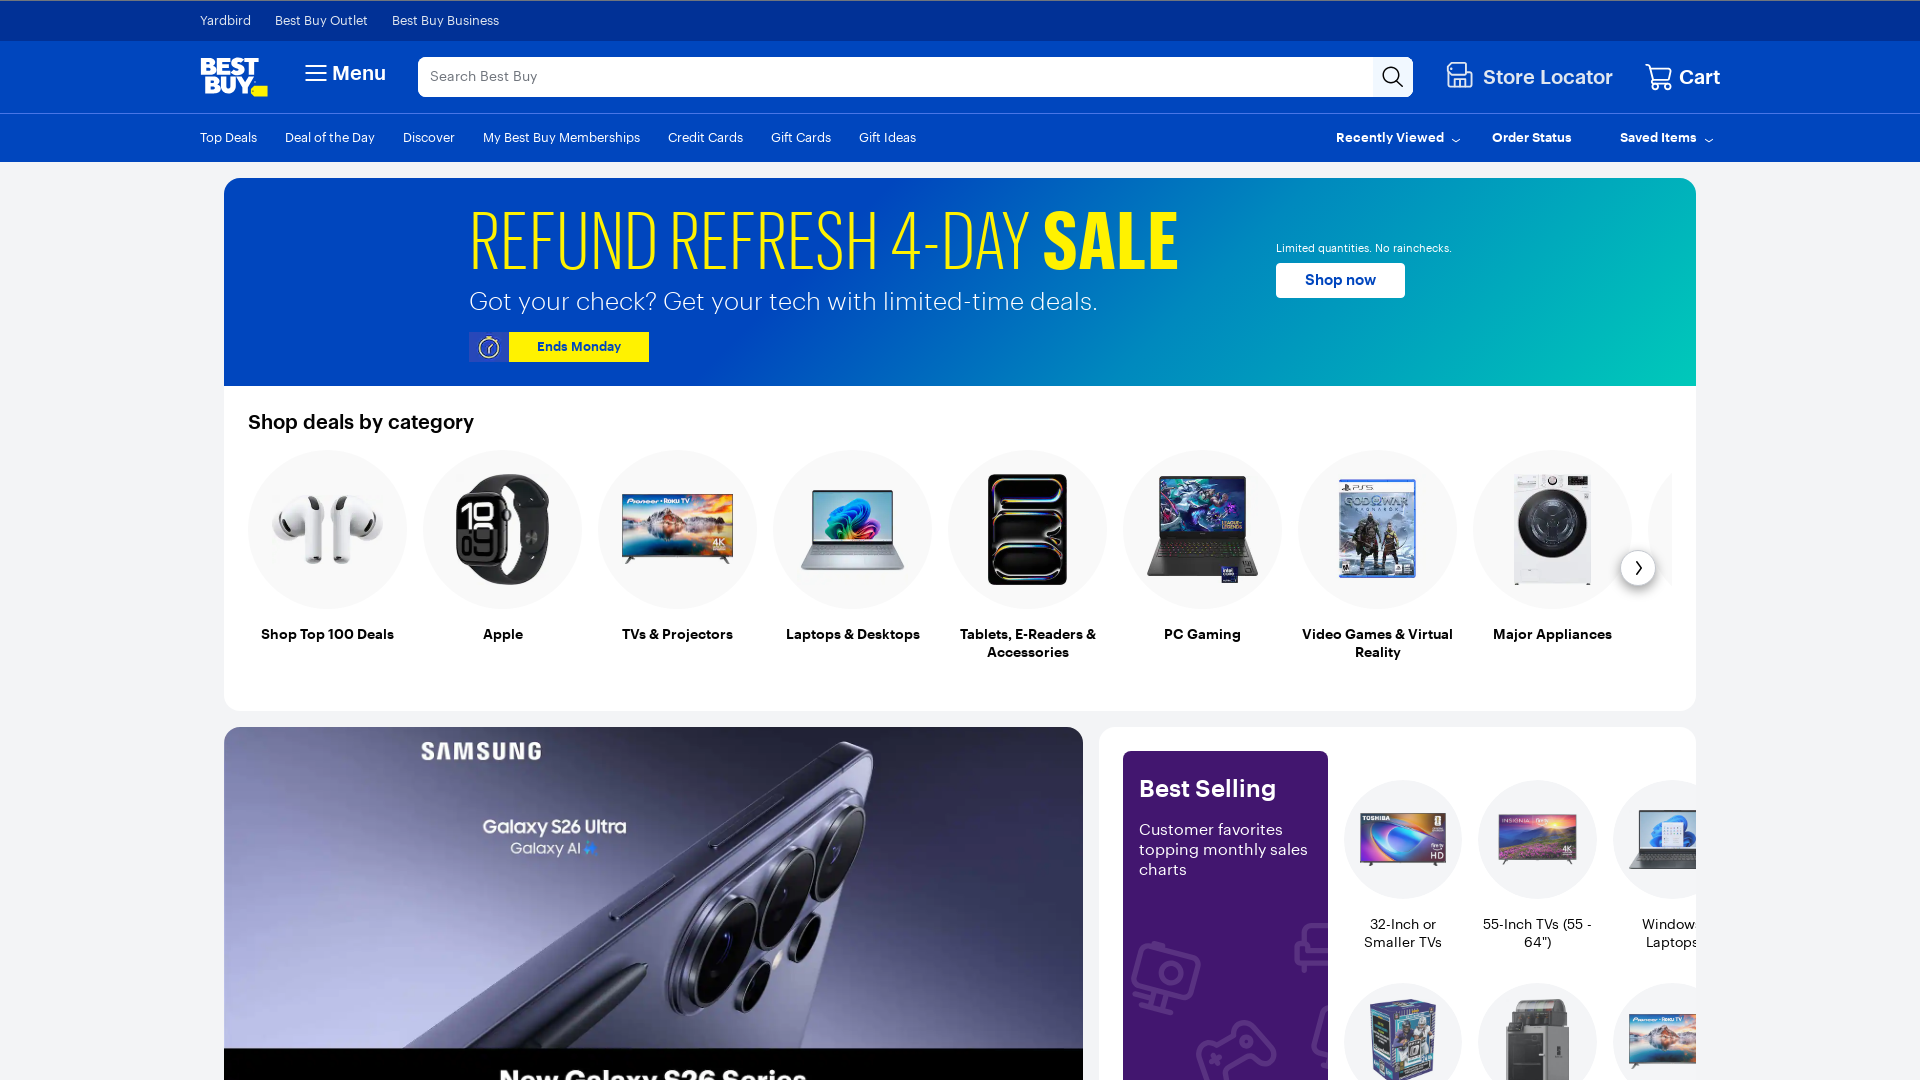

Best Buy homepage loaded and DOM content ready
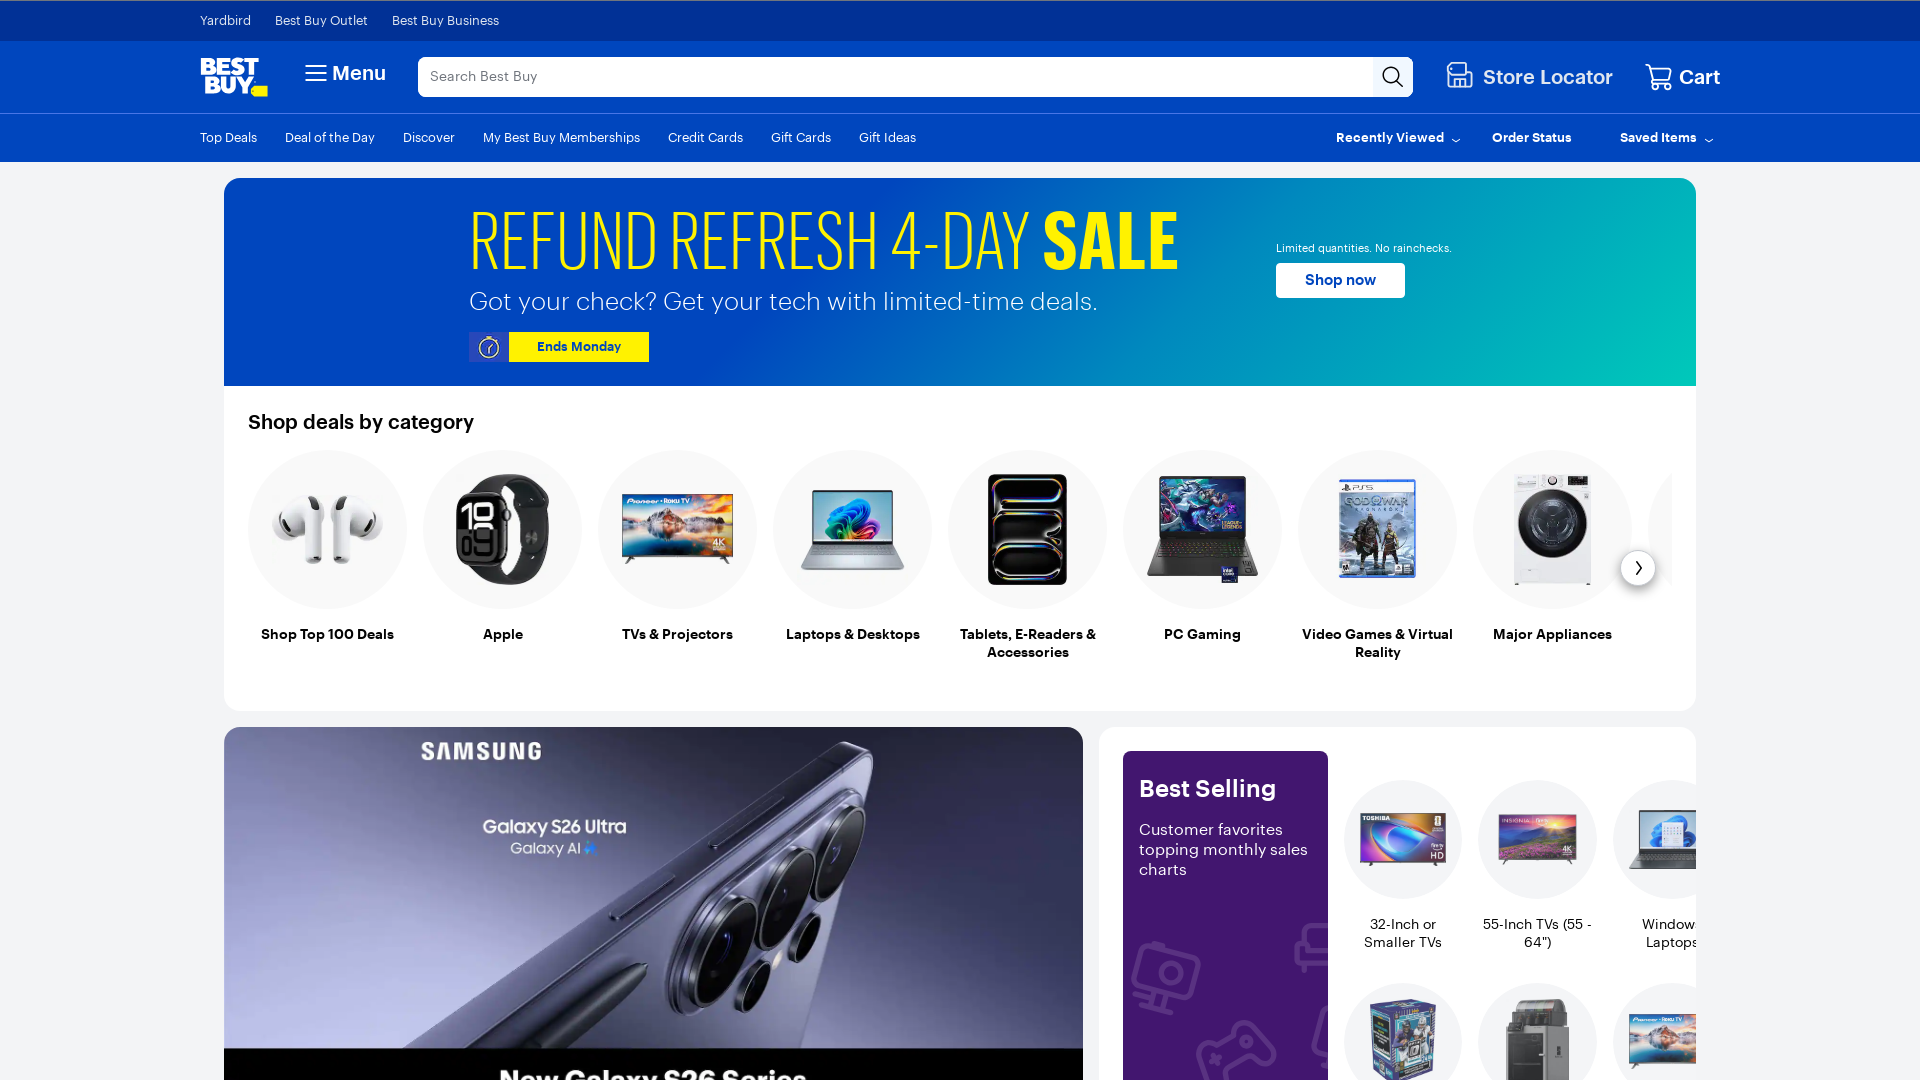

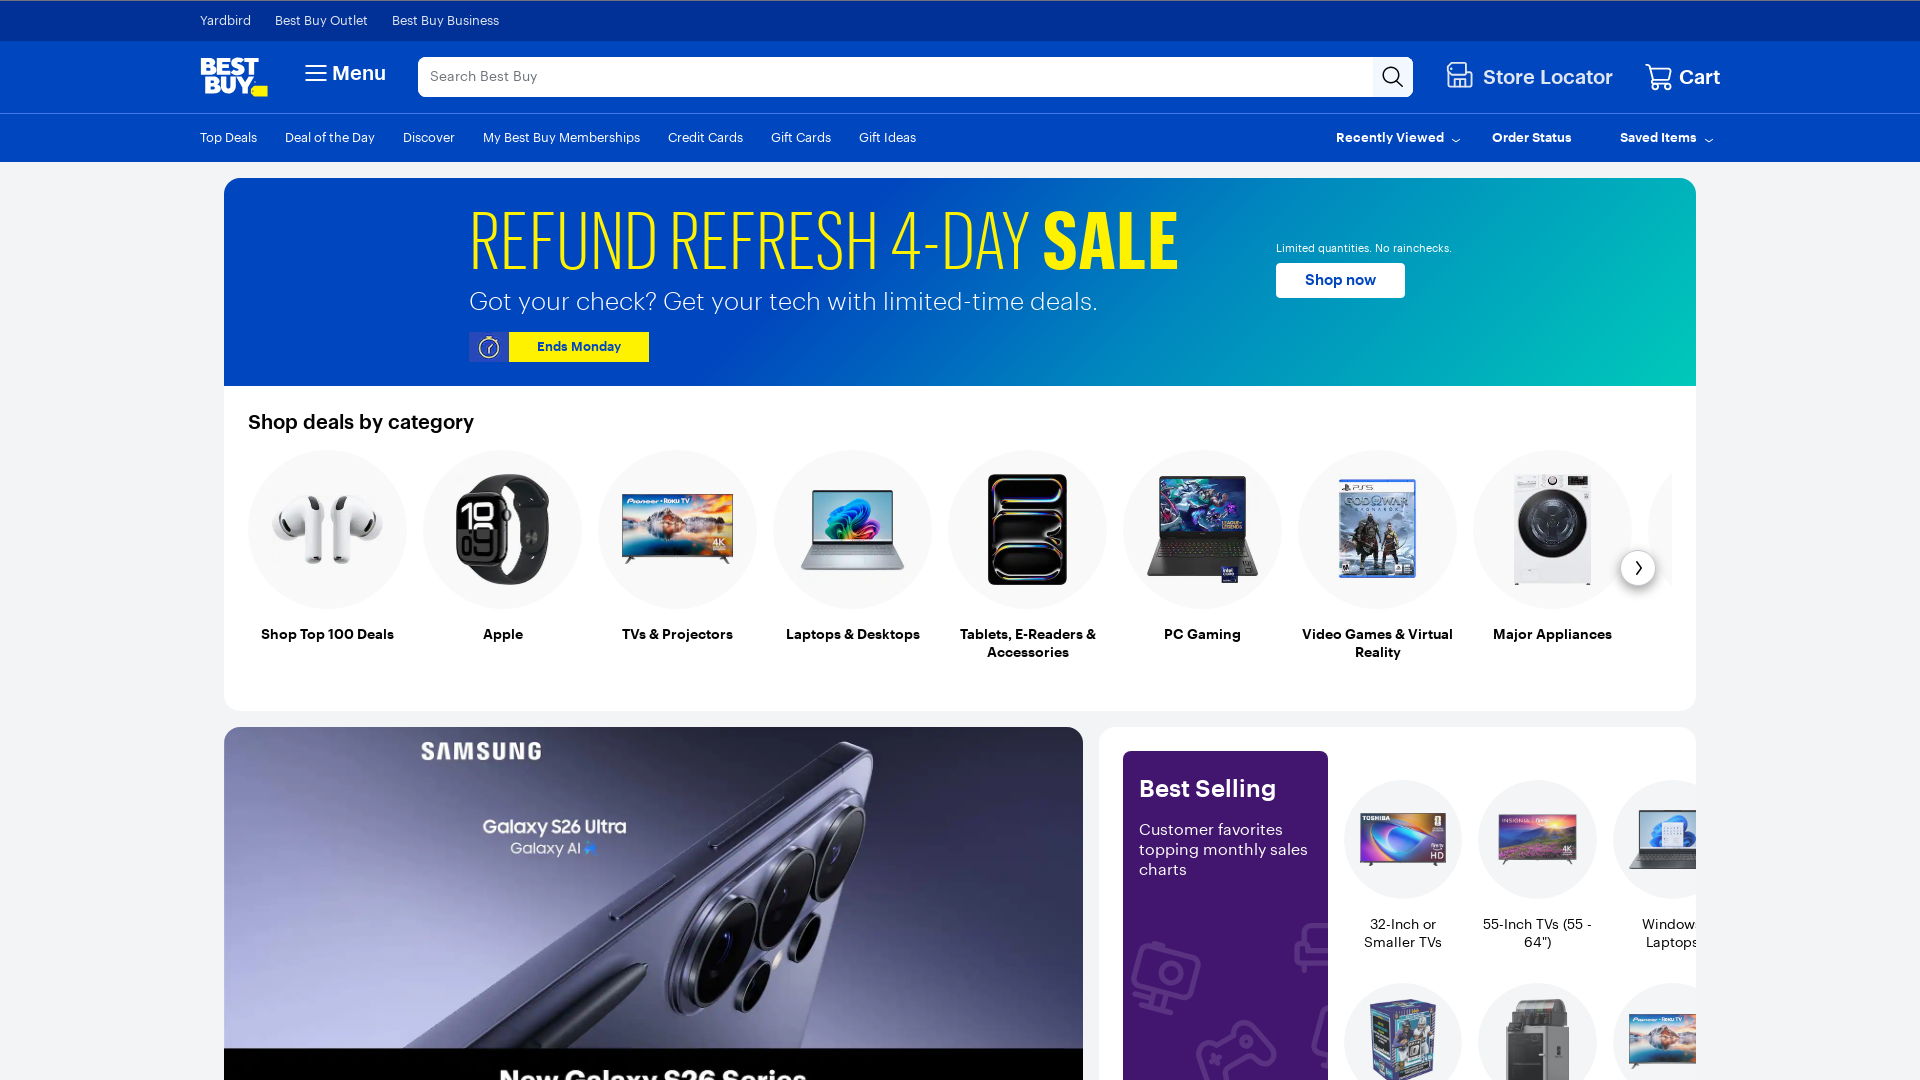